Navigates to the top hits page and verifies Shakespeare language appears in the list

Starting URL: http://99-bottles-of-beer.net/lyrics.html

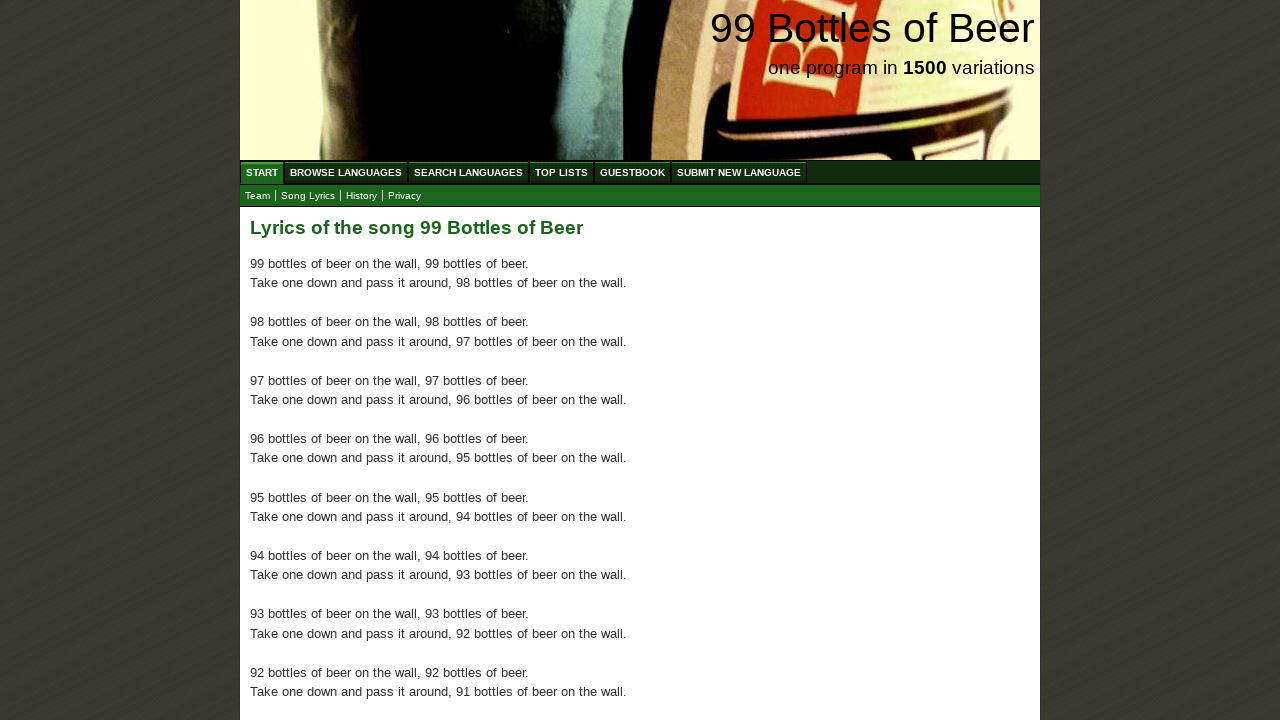

Clicked on Top Lists menu at (562, 172) on a[href='/toplist.html']
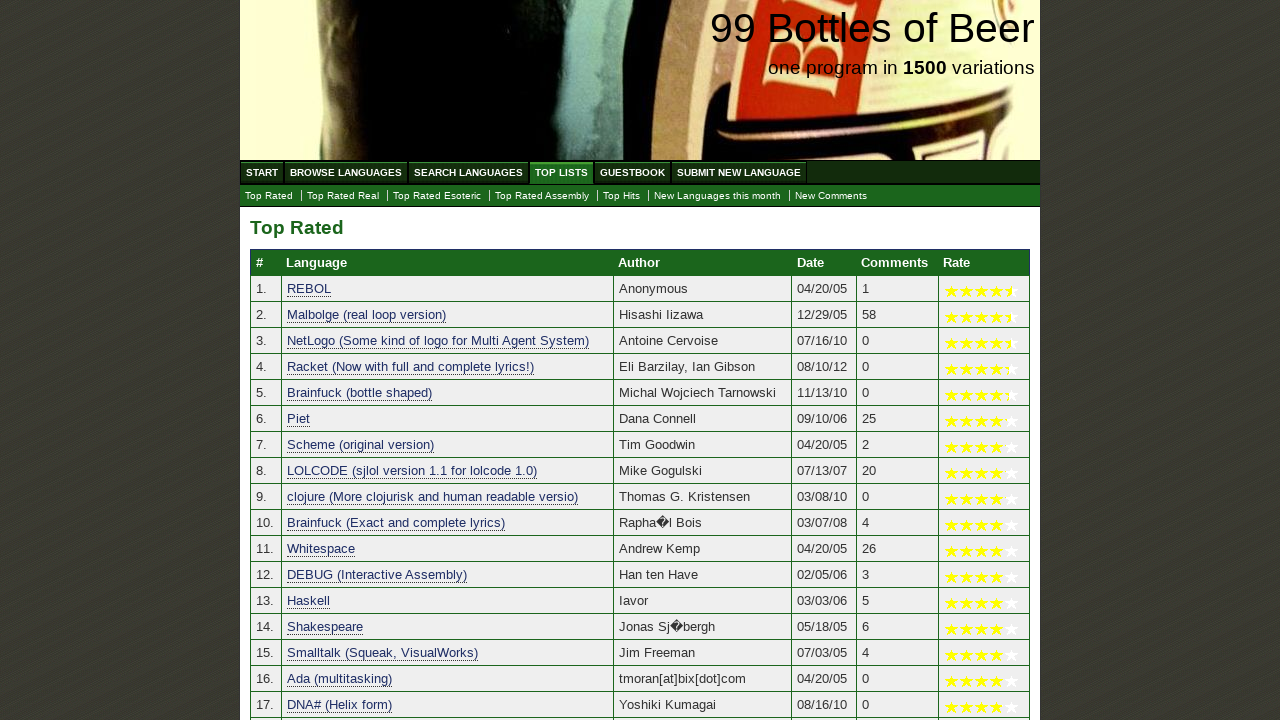

Clicked on Top Hits link at (622, 196) on a[href='./tophits.html']
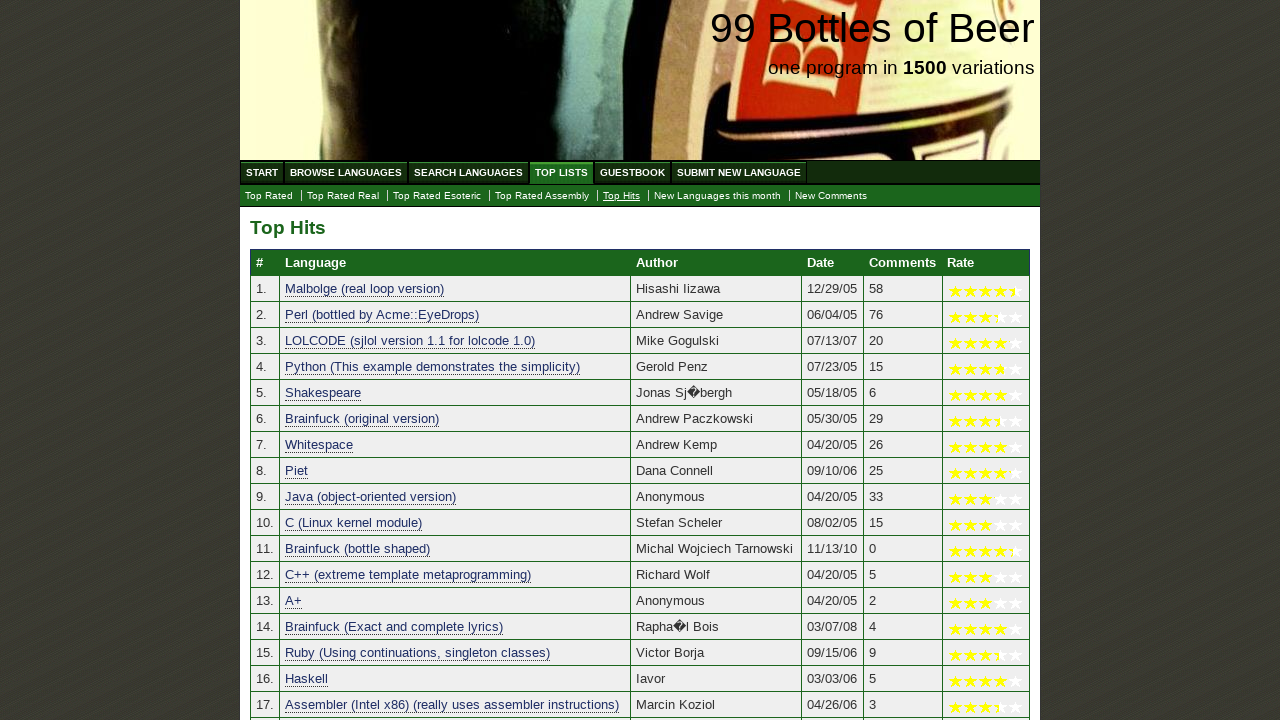

Top Hits table loaded successfully
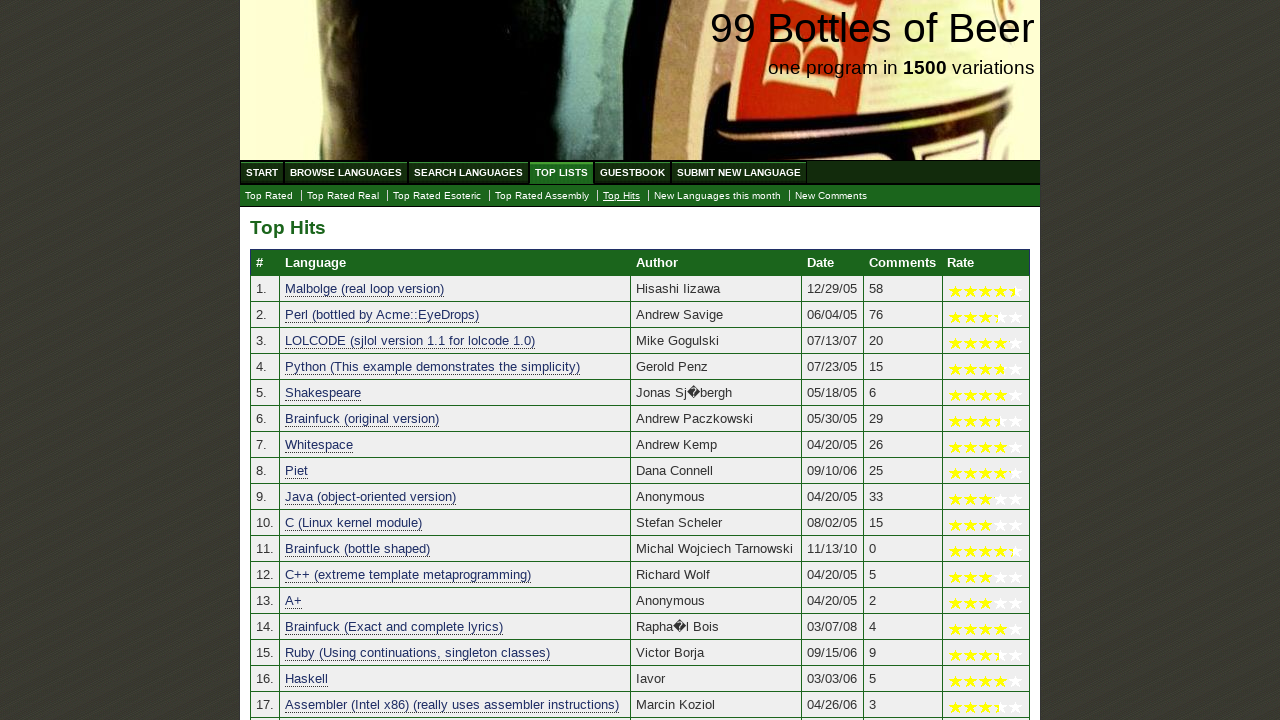

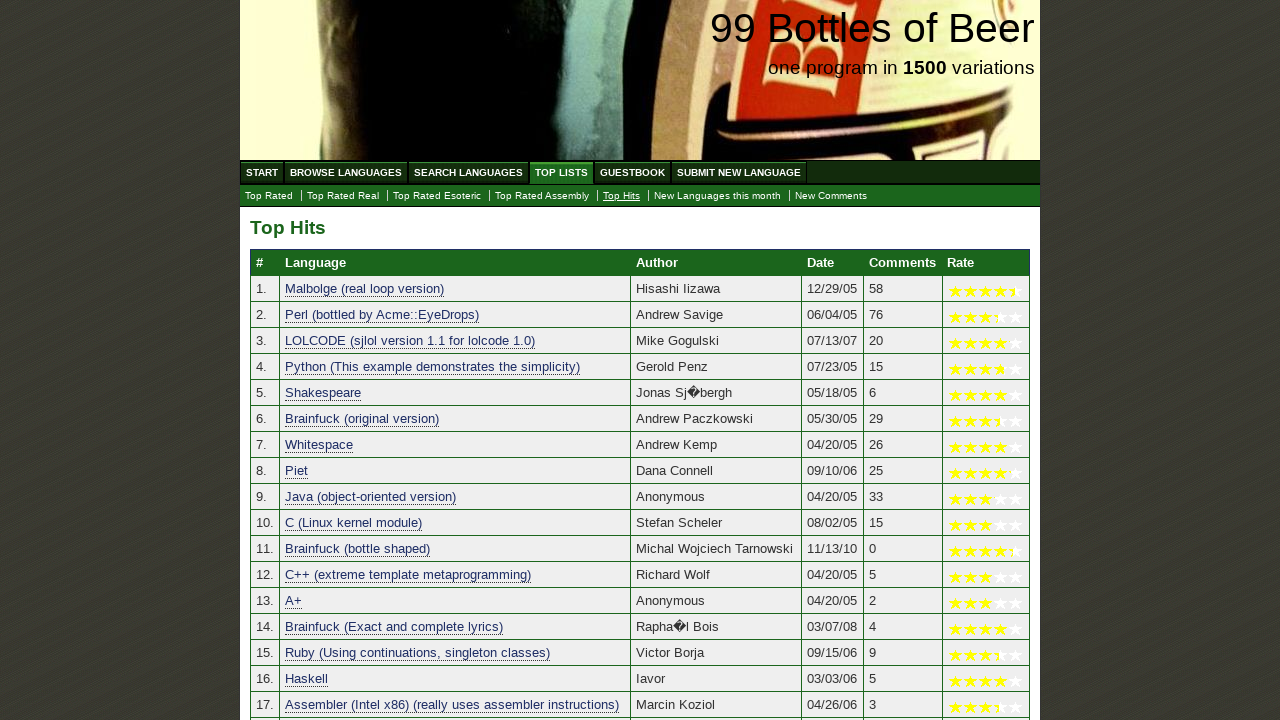